Tests various JavaScript alert types (simple alert, confirm dialog, and prompt dialog) by clicking buttons to trigger alerts and interacting with them through accept, dismiss, and sendKeys actions.

Starting URL: https://demo.automationtesting.in/Alerts.html

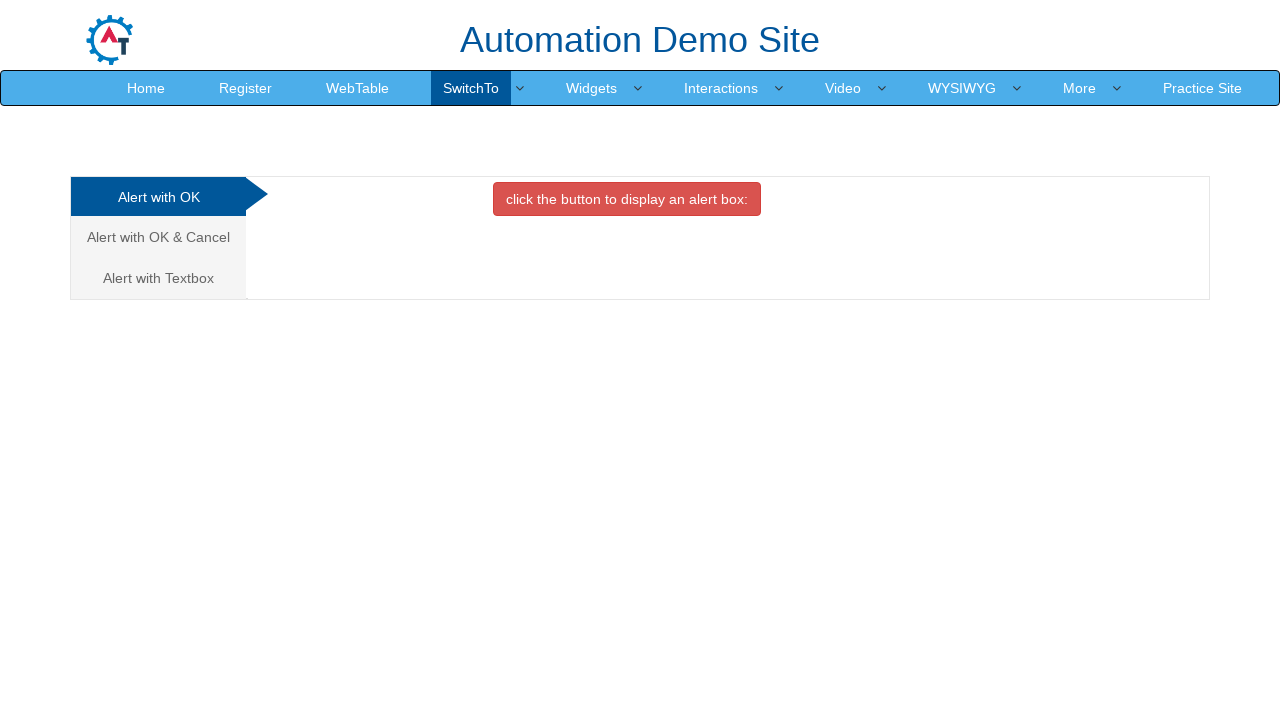

Clicked button to trigger simple alert at (627, 199) on button[onclick='alertbox()']
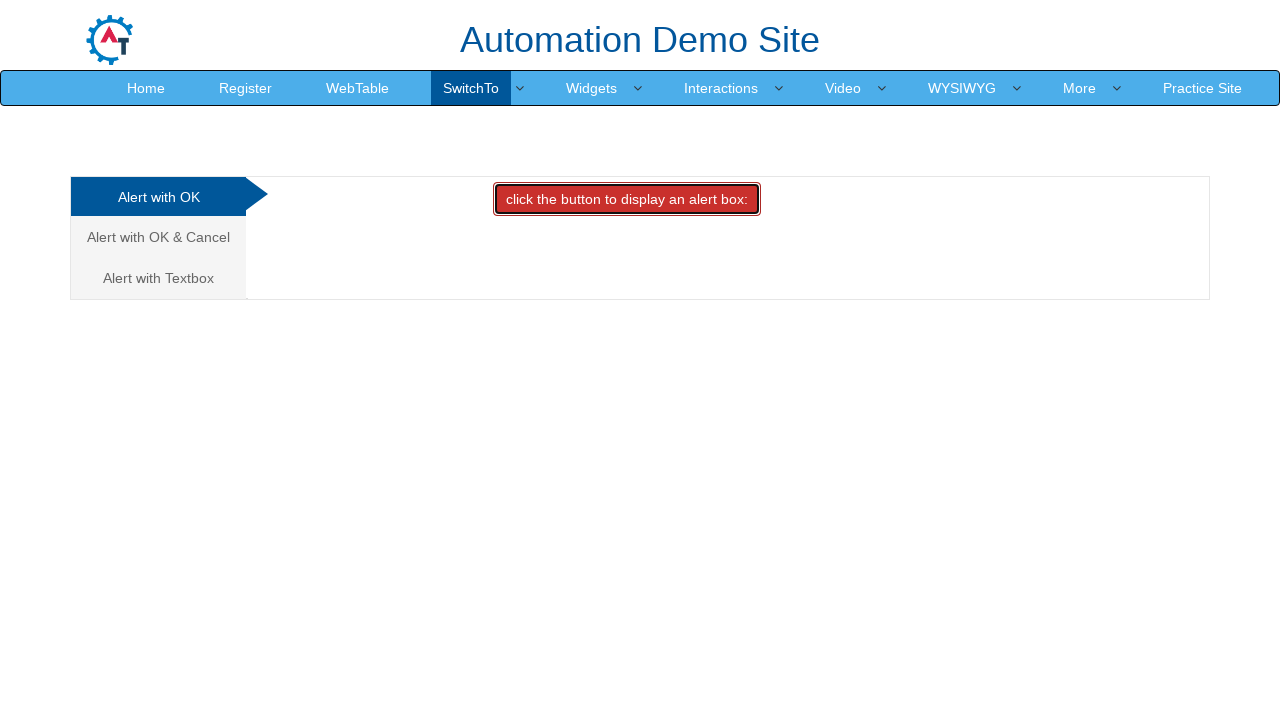

Set up dialog handler to accept alert
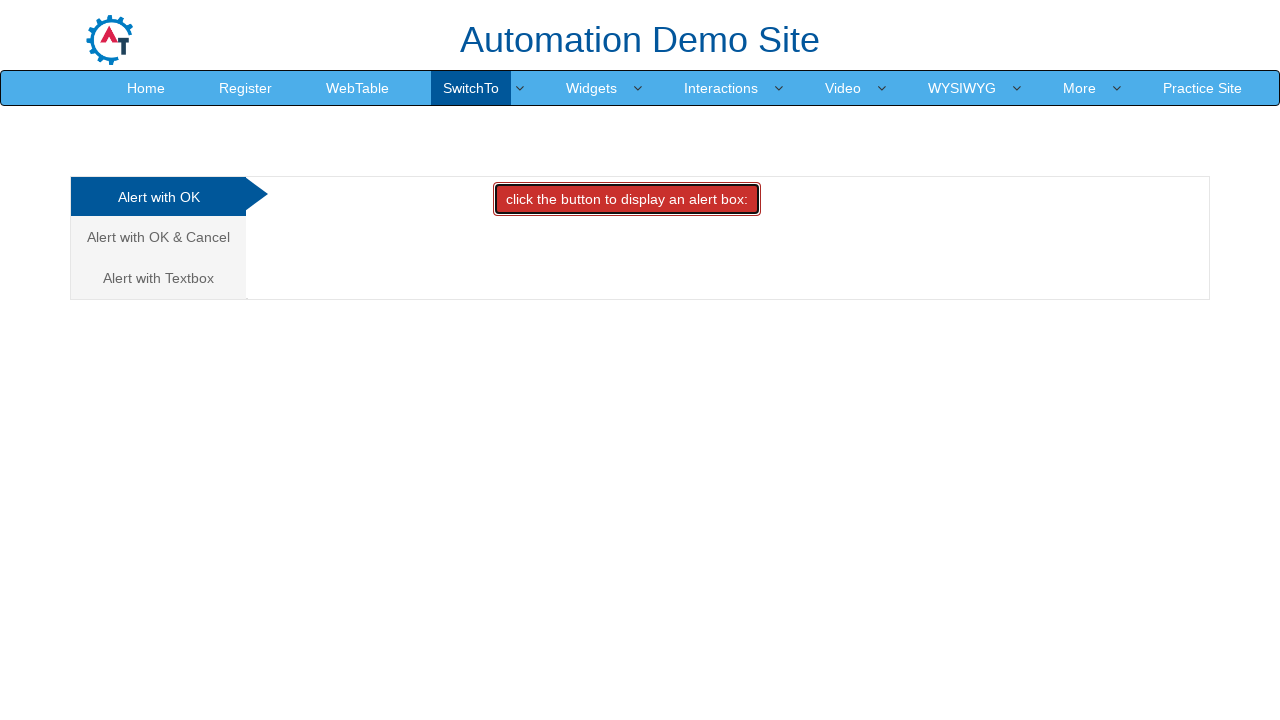

Waited 500ms for alert to be processed
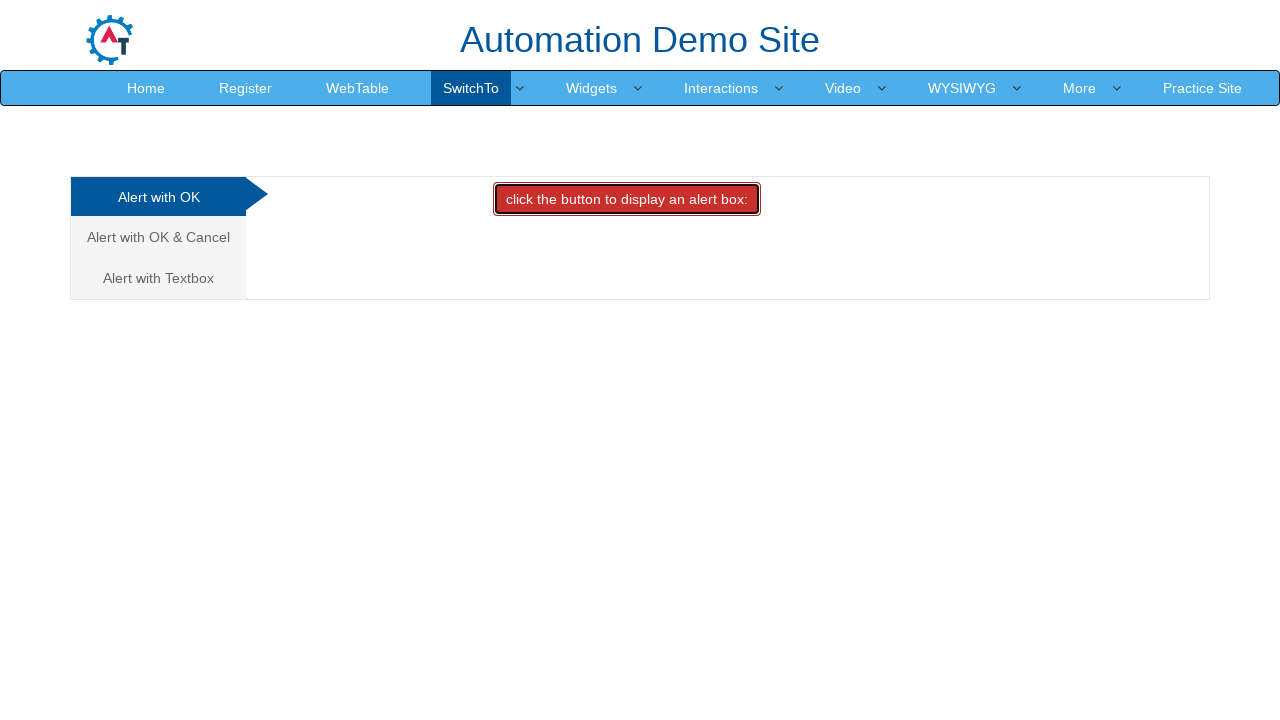

Clicked on second tab for confirm dialog test at (158, 237) on (//a[@data-toggle='tab'])[2]
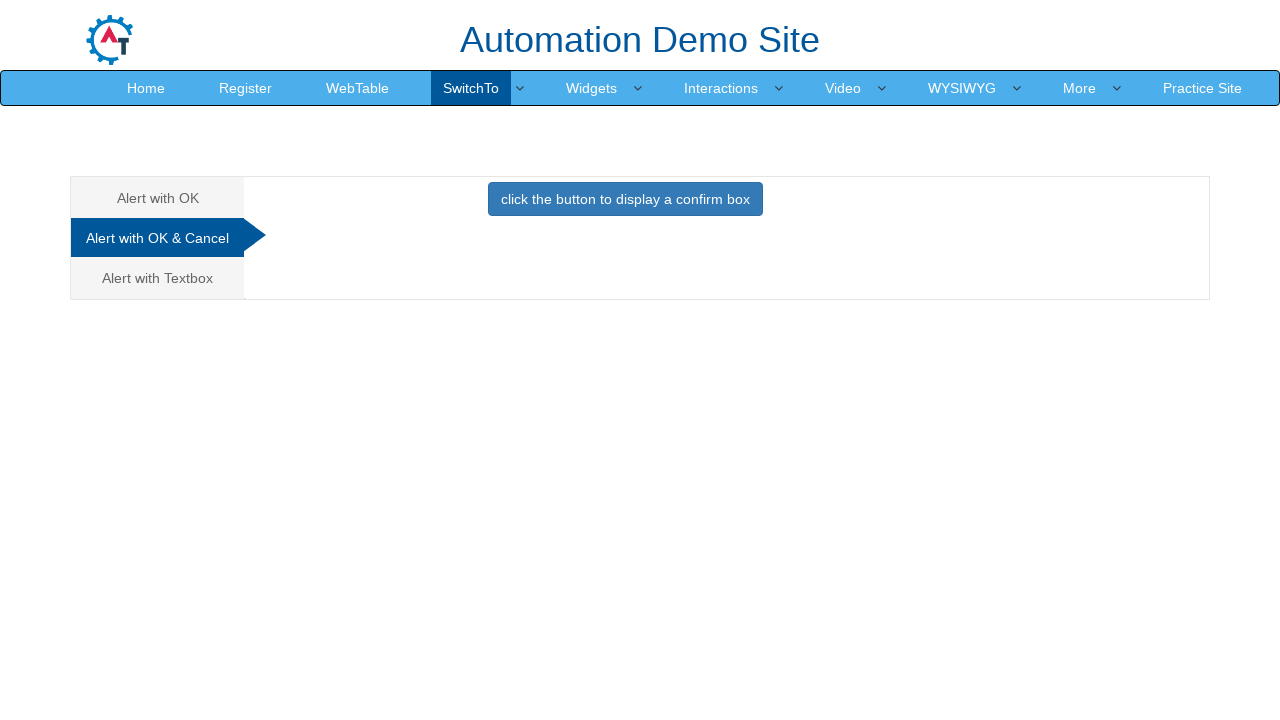

Clicked button to trigger confirm dialog at (625, 199) on button.btn.btn-primary
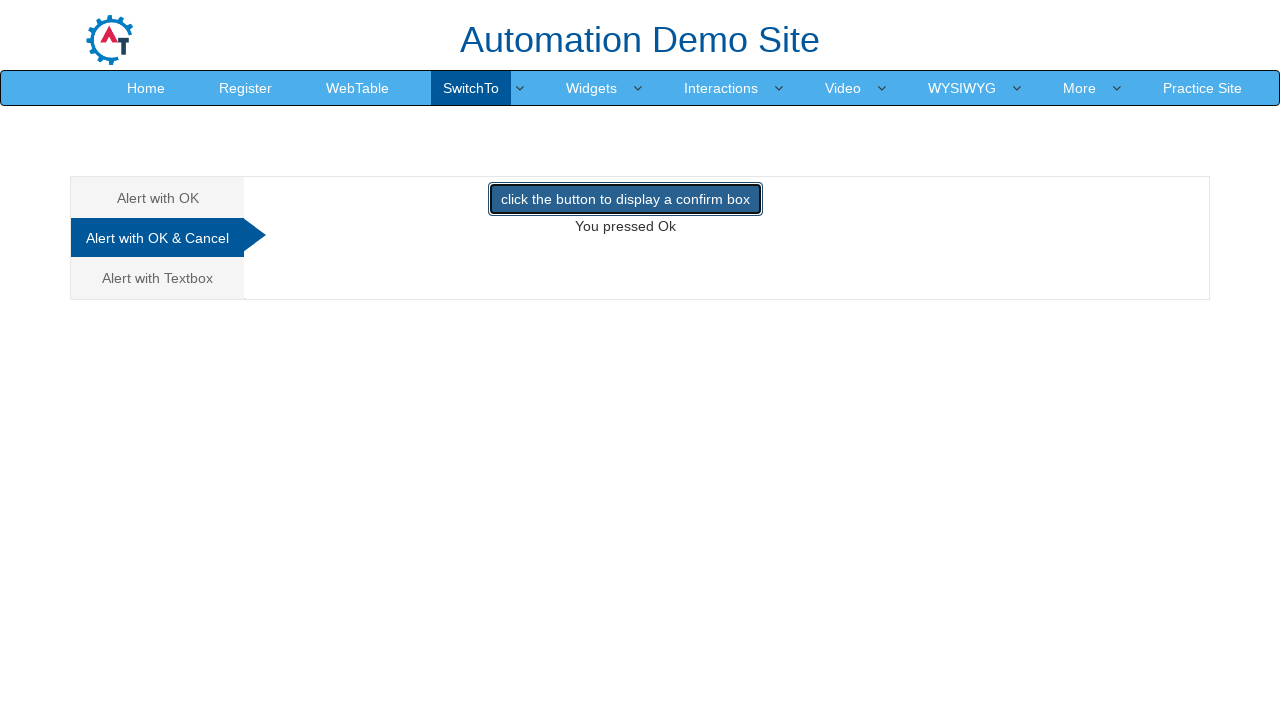

Set up dialog handler to dismiss confirm dialog
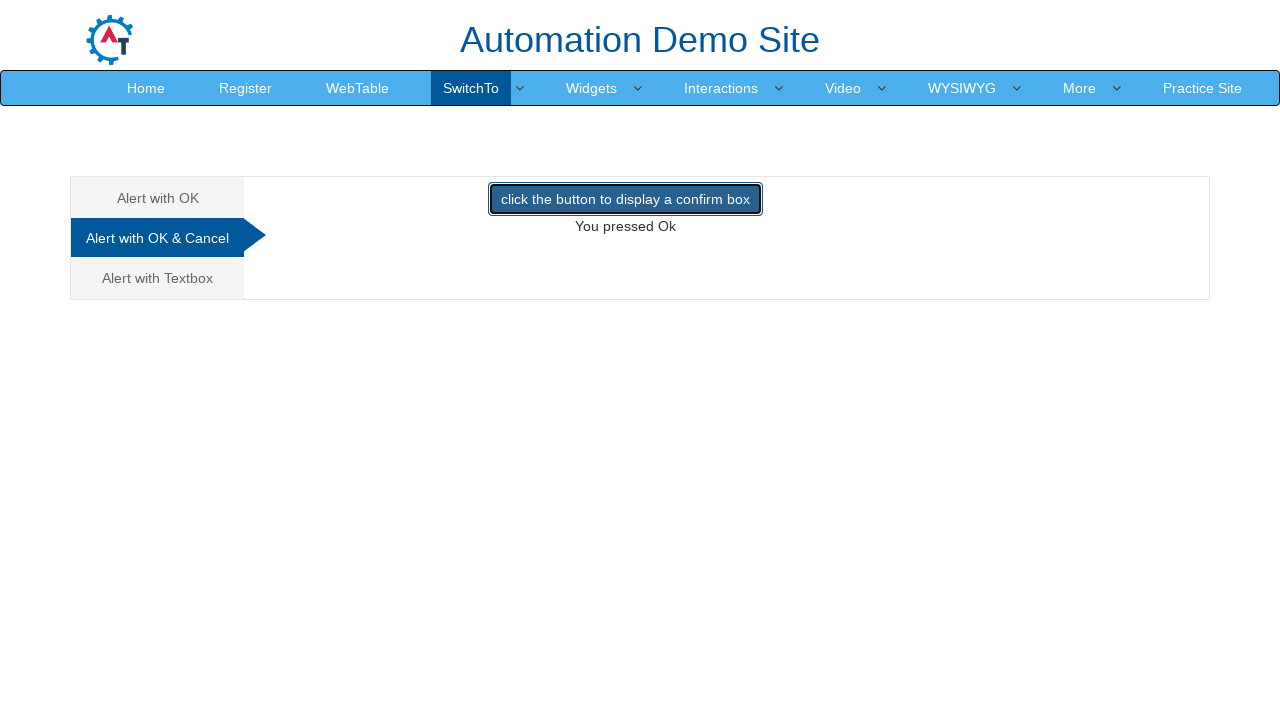

Waited 3000ms for confirm dialog to be processed
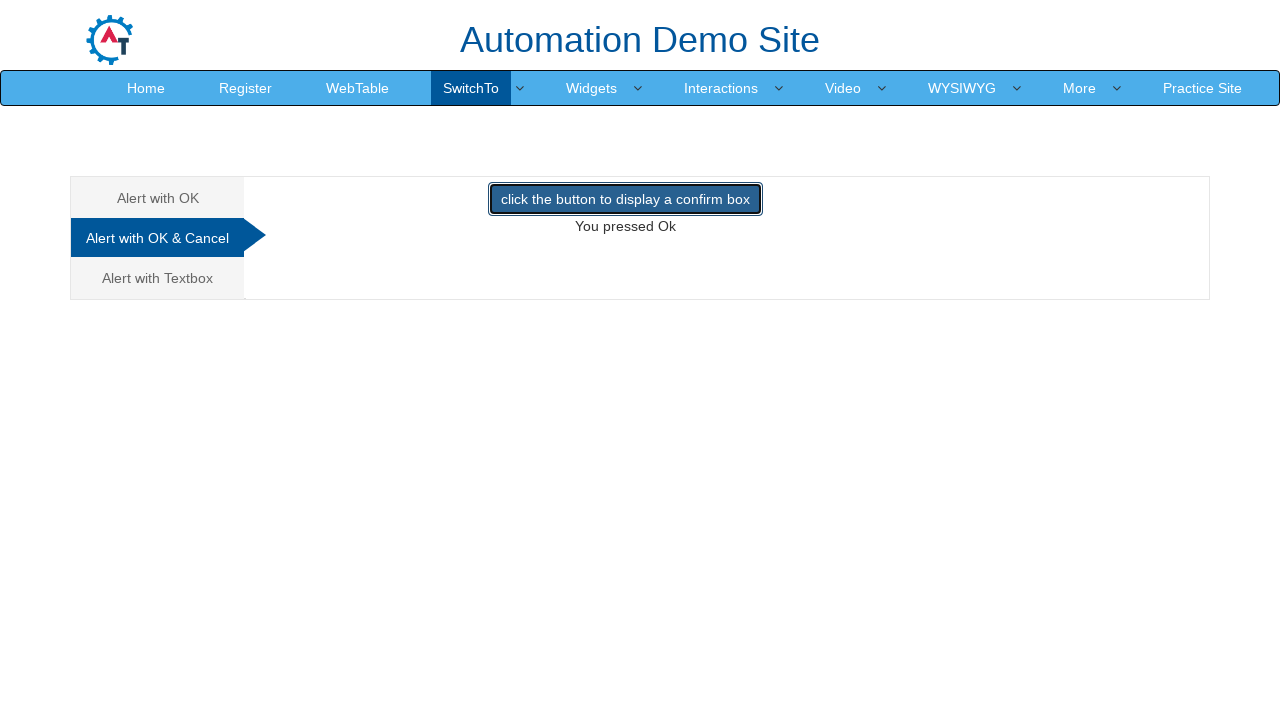

Clicked on third tab for prompt dialog test at (158, 278) on (//a[@class='analystic'])[3]
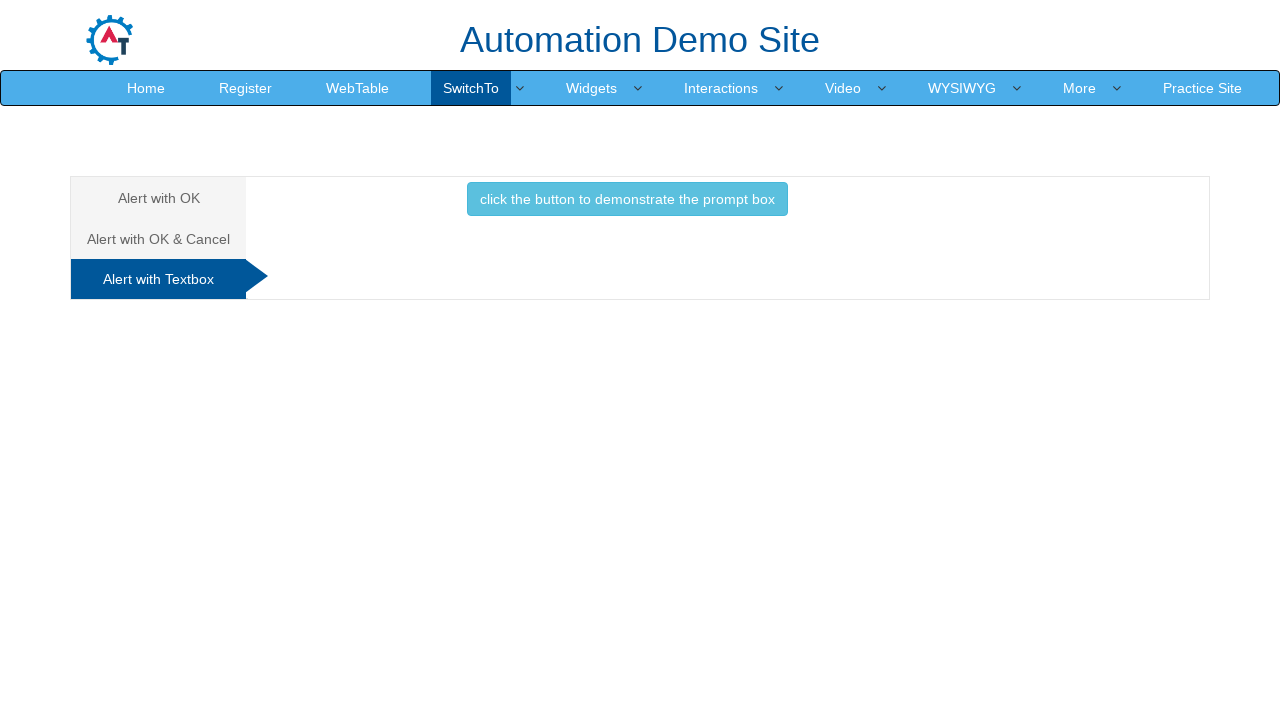

Clicked button to trigger prompt dialog at (627, 199) on button.btn.btn-info
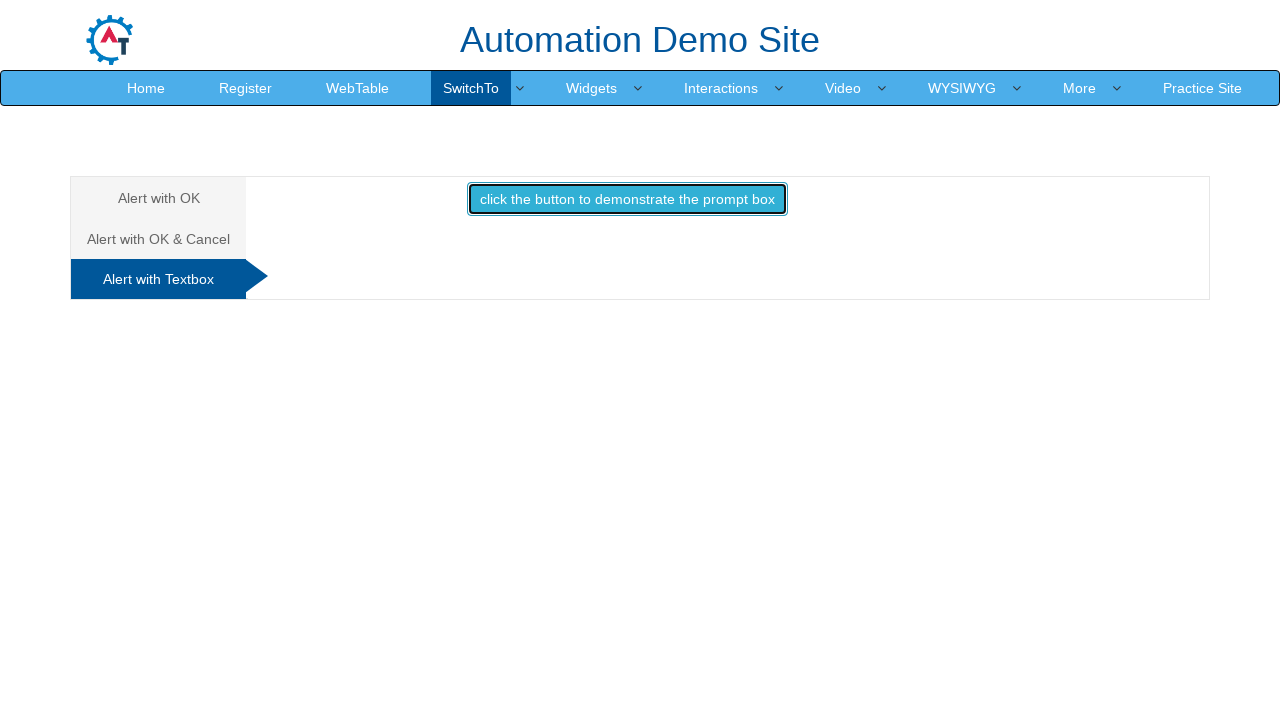

Set up dialog handler to accept prompt with text 'gayathri'
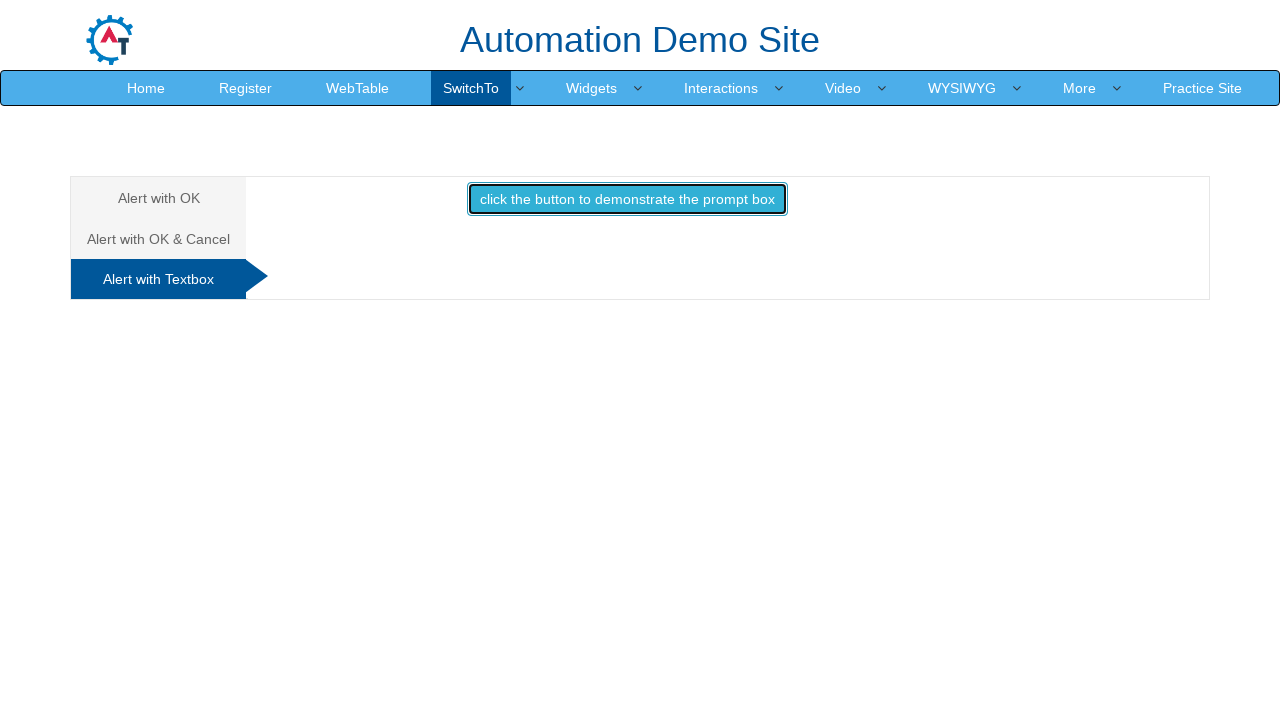

Waited 500ms for prompt dialog to be processed
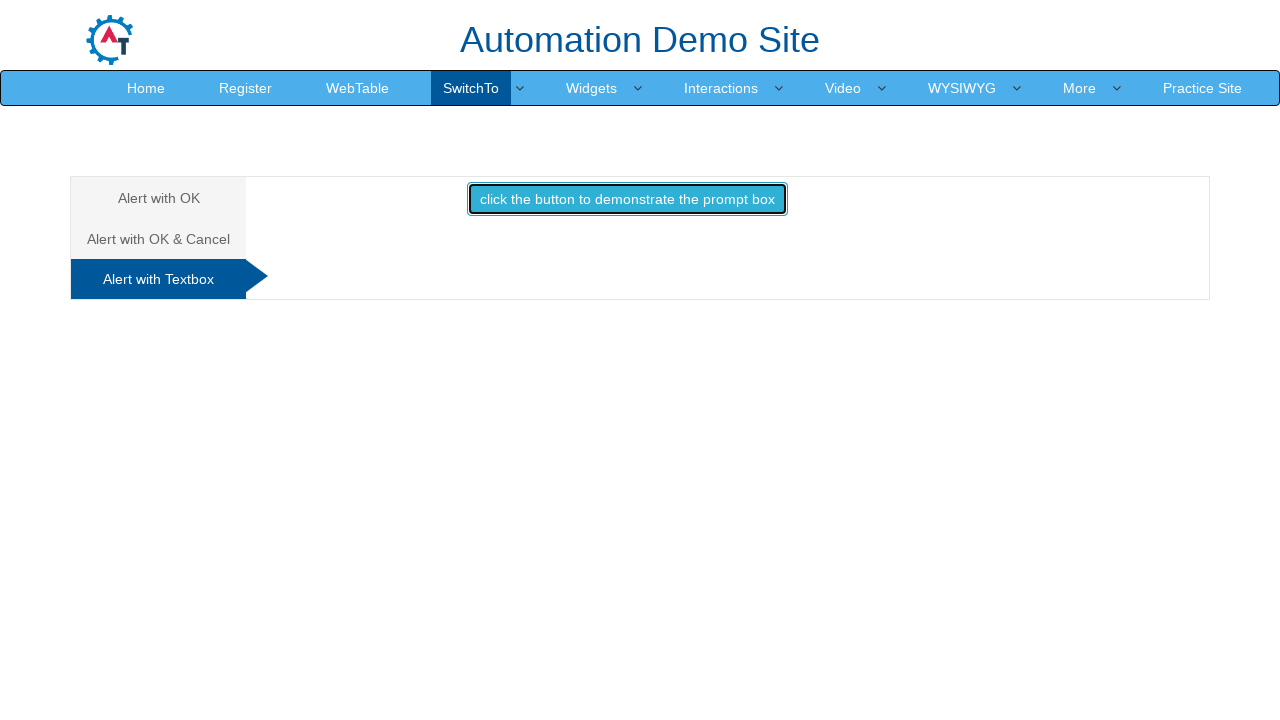

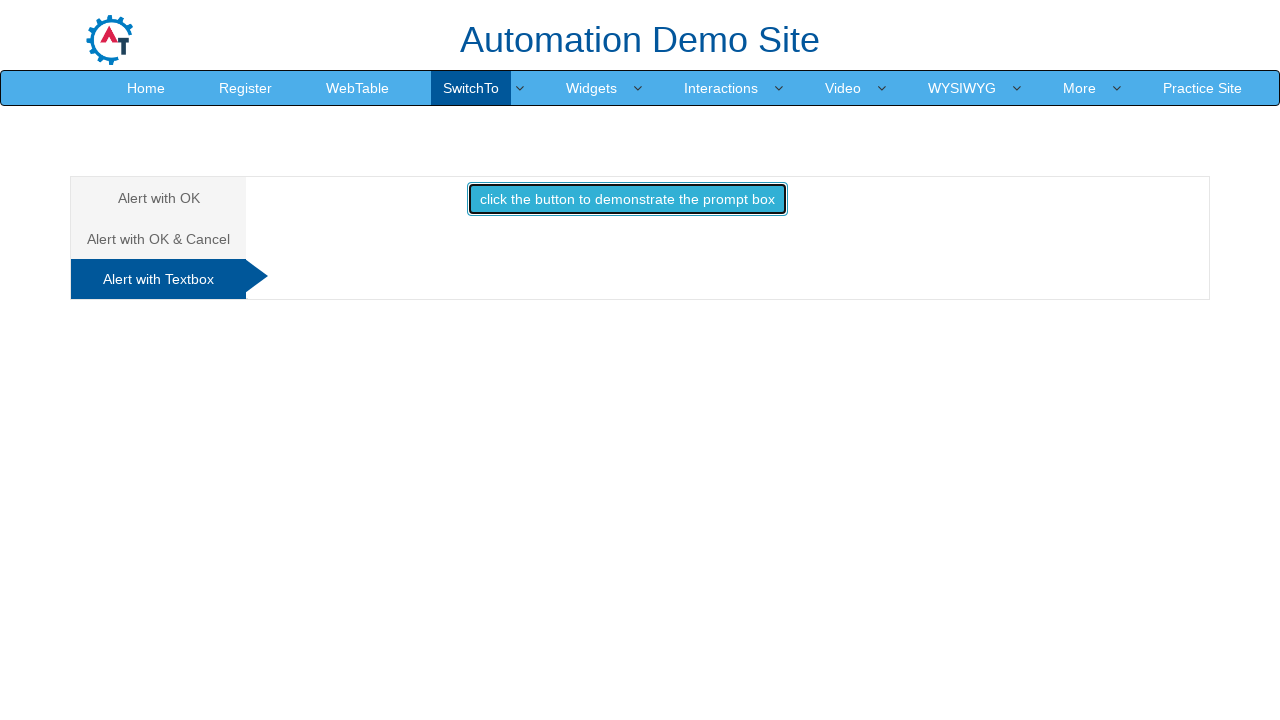